Tests partial link text selector by clicking on link containing "Brok"

Starting URL: https://the-internet.herokuapp.com/

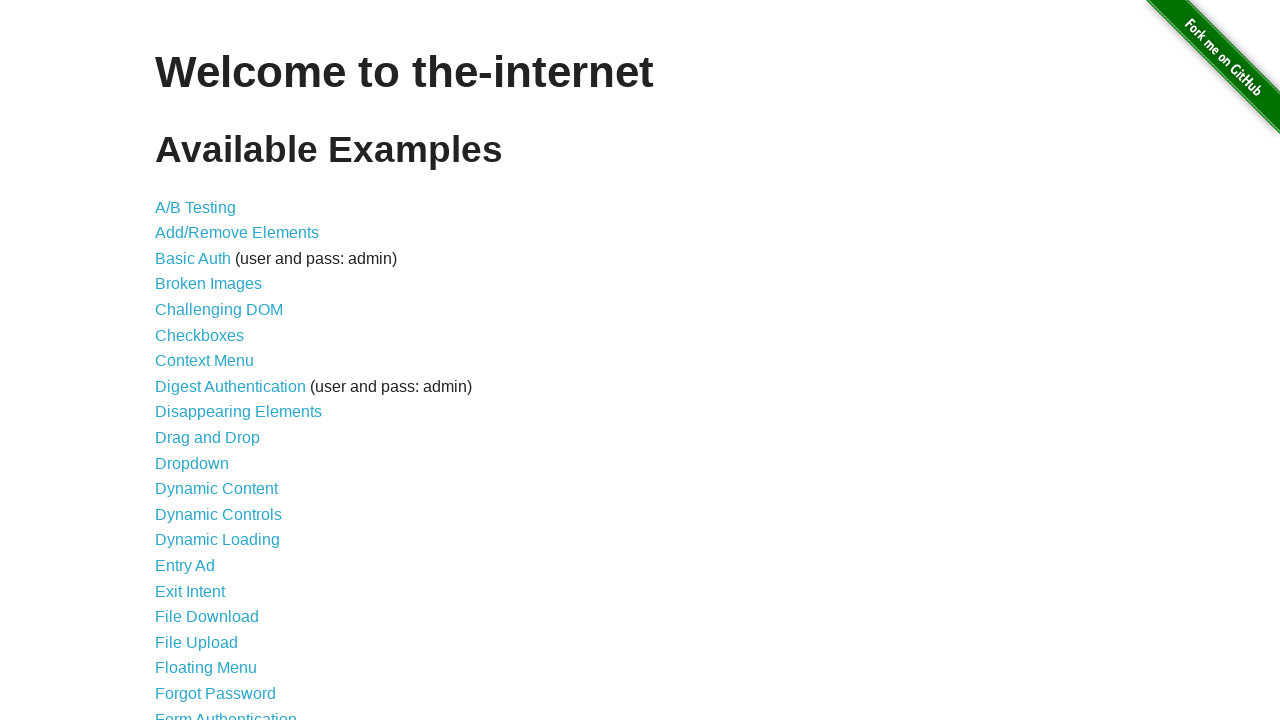

Navigated to https://the-internet.herokuapp.com/
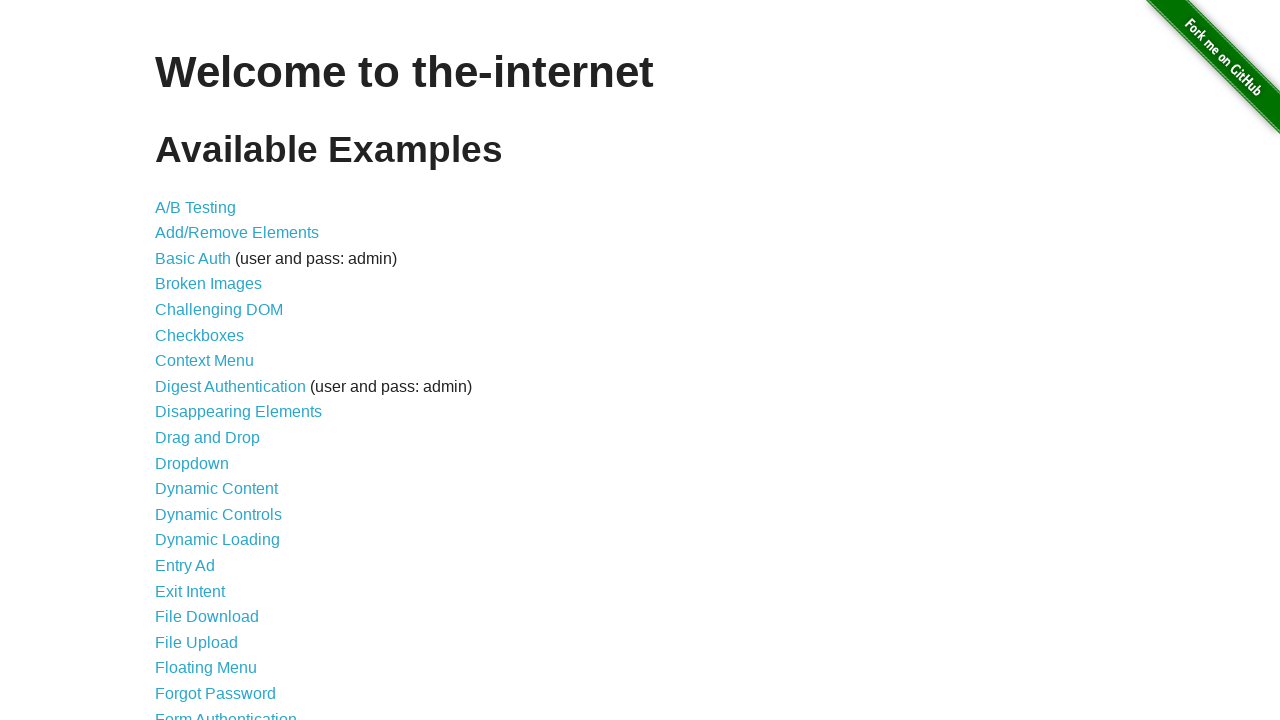

Clicked on link containing 'Brok' using partial link text selector at (208, 284) on text=/Brok/
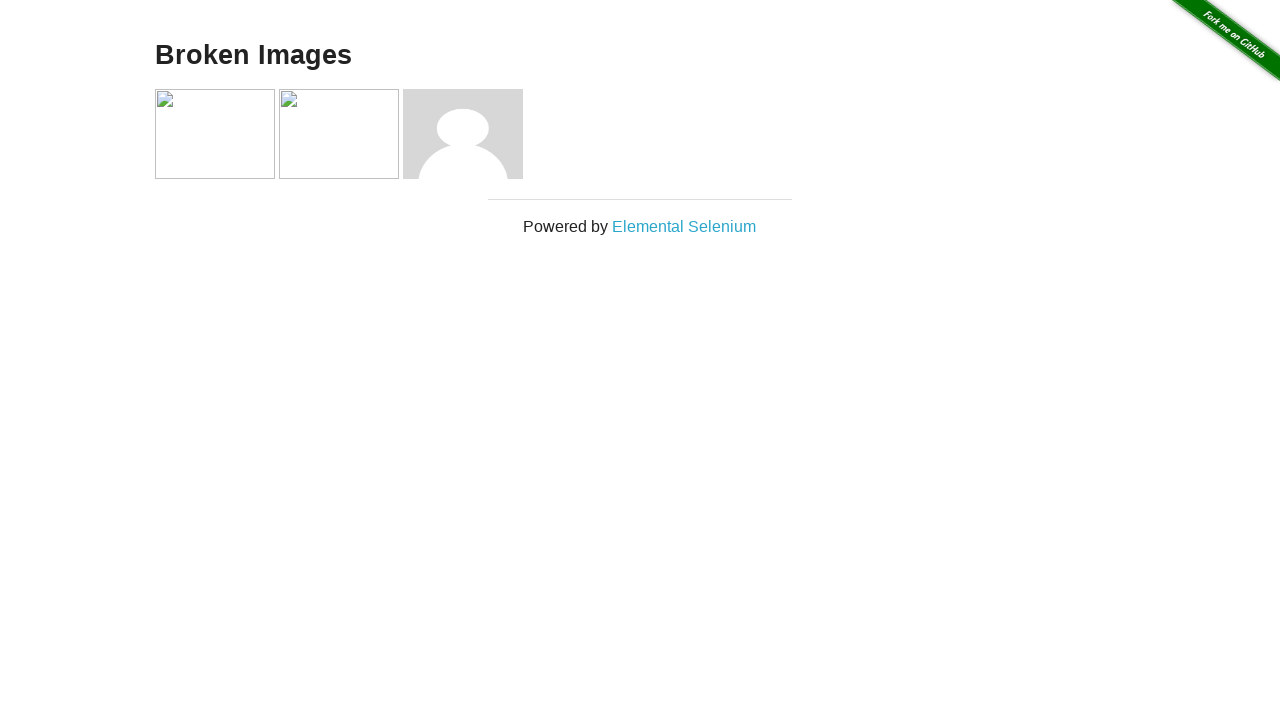

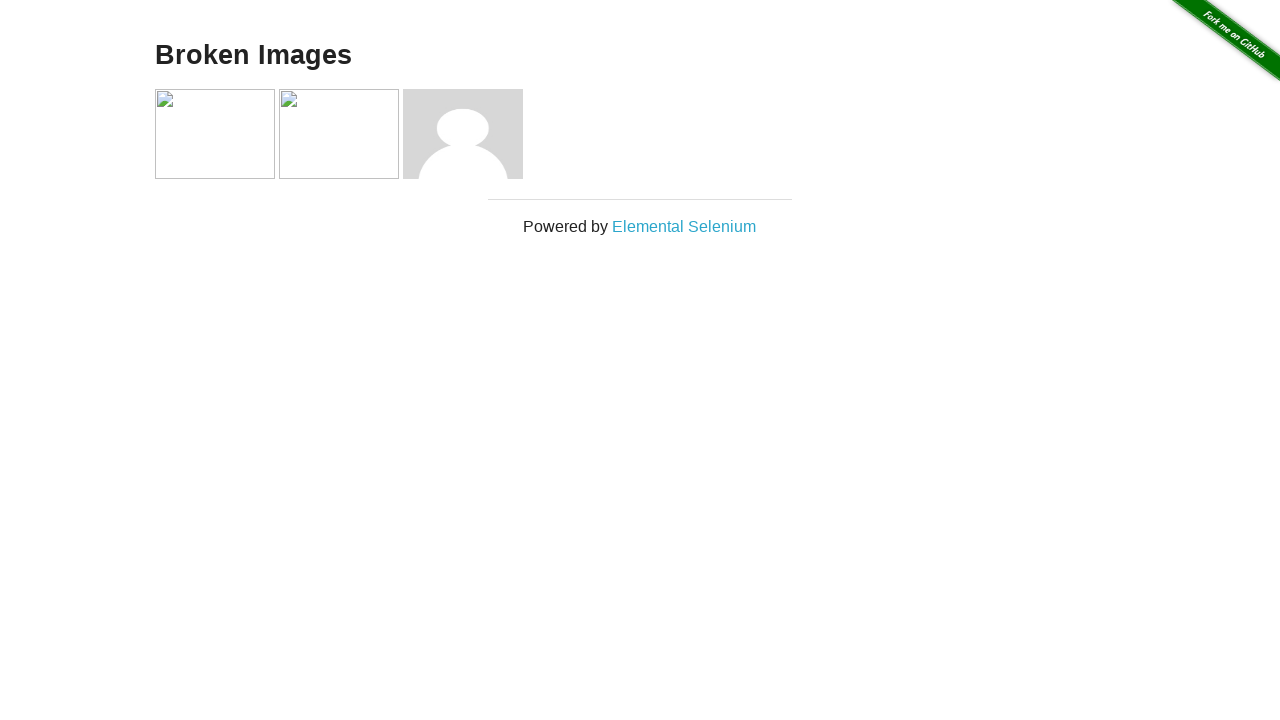